Tests adding todo items to the list by creating two items and verifying they appear in order

Starting URL: https://todo-app.serenity-js.org/#/

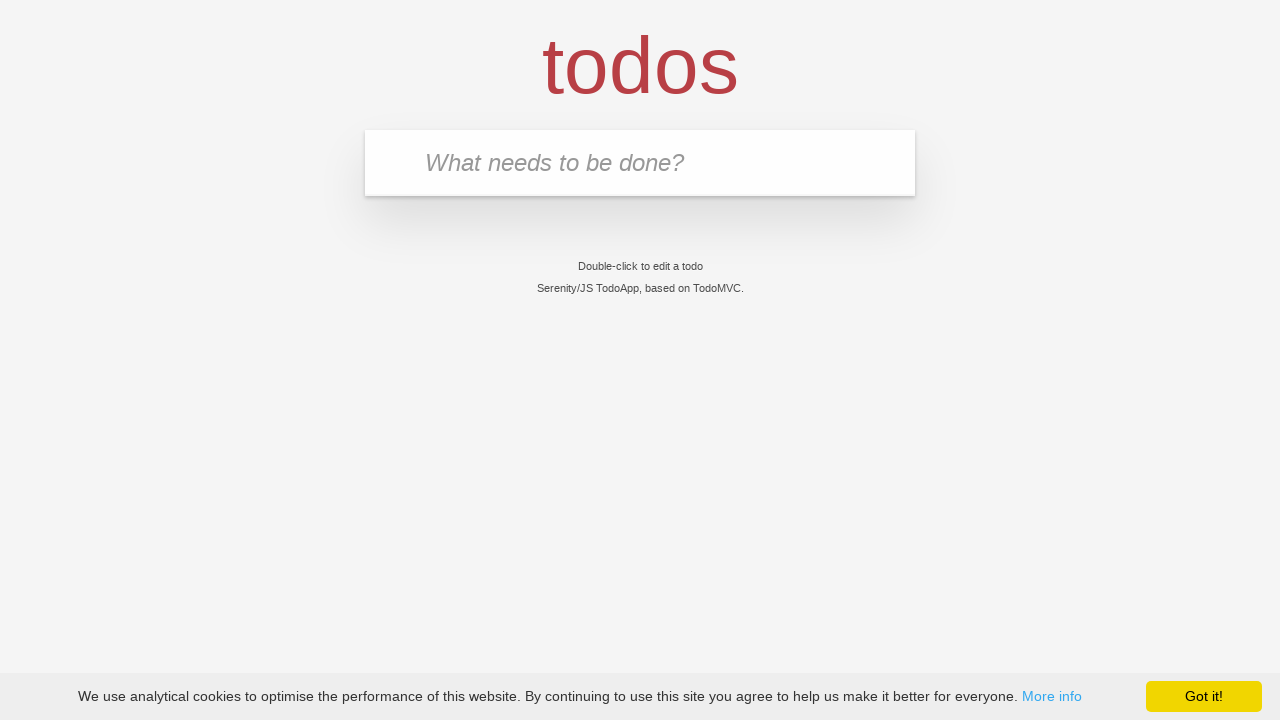

Filled new todo input with 'buy some cheese' on .new-todo
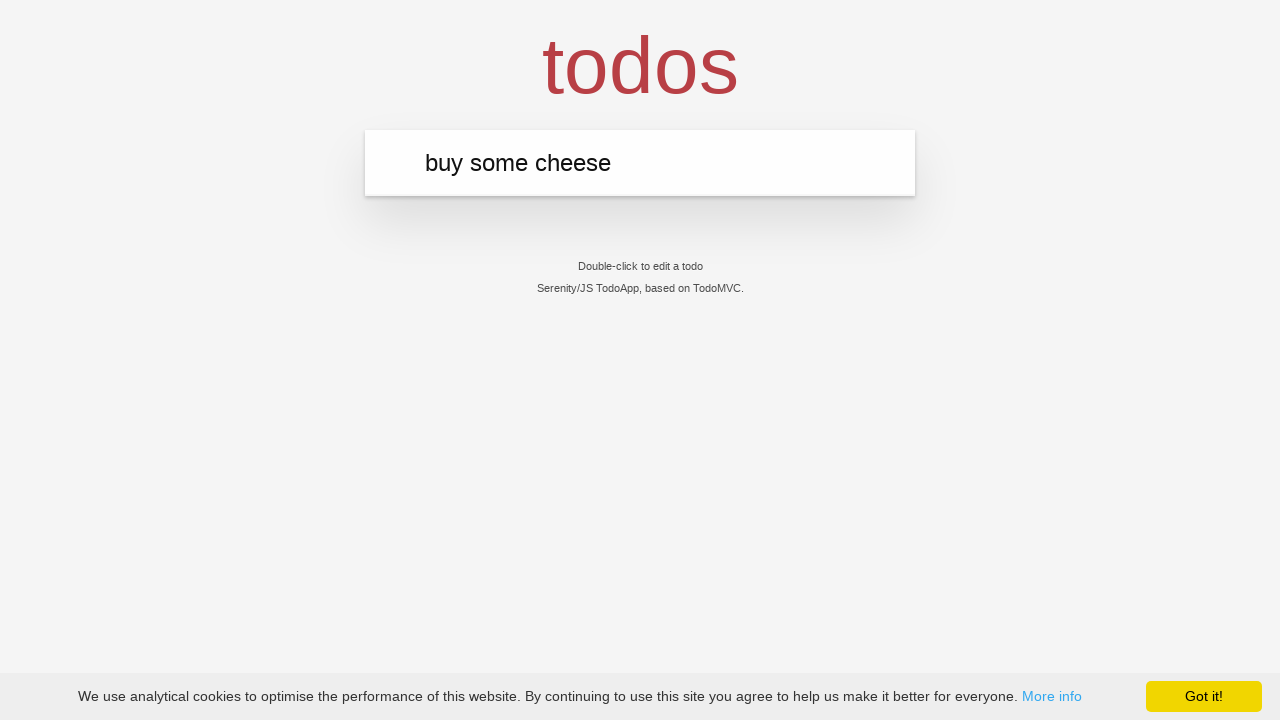

Pressed Enter to create first todo item on .new-todo
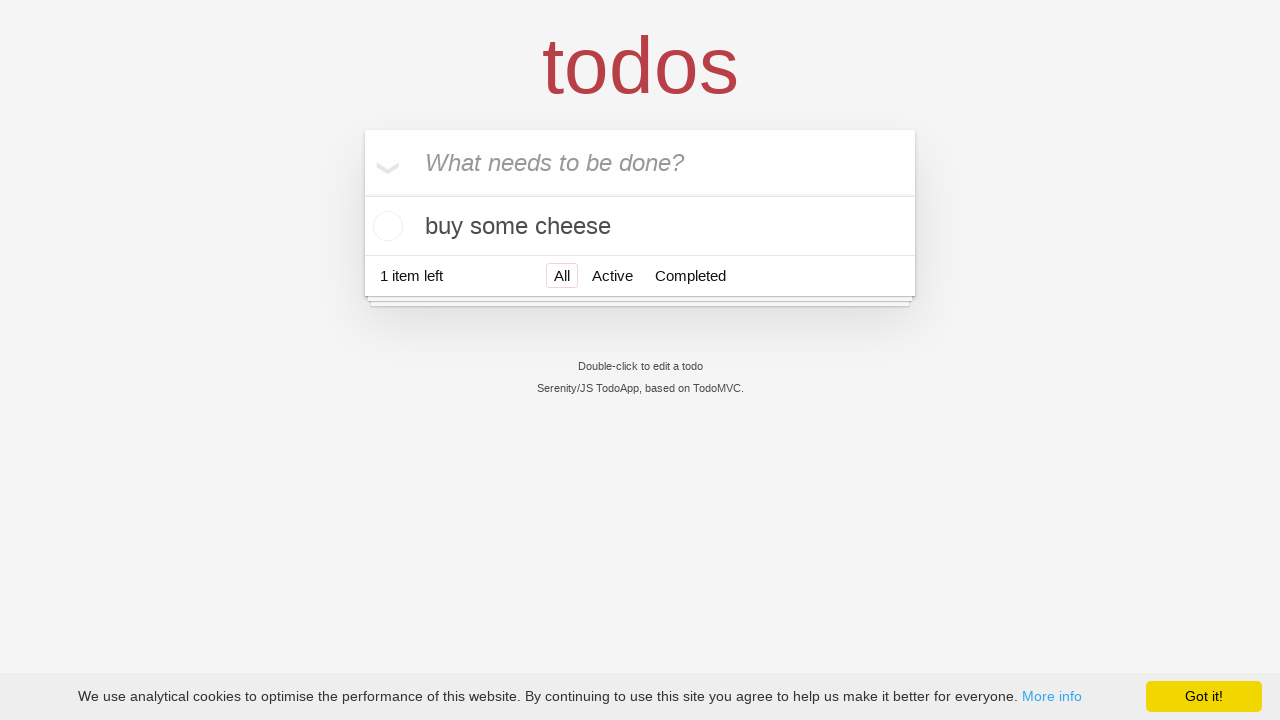

First todo item appeared in the list
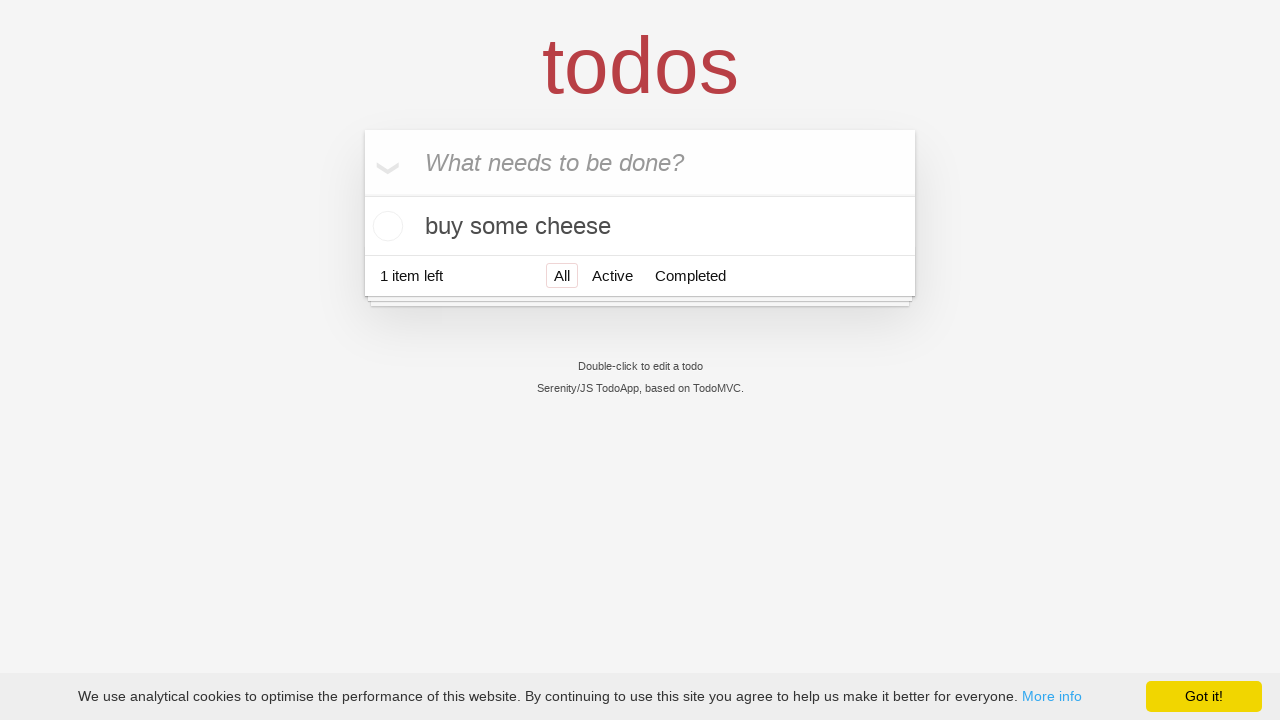

Filled new todo input with 'feed the cat' on .new-todo
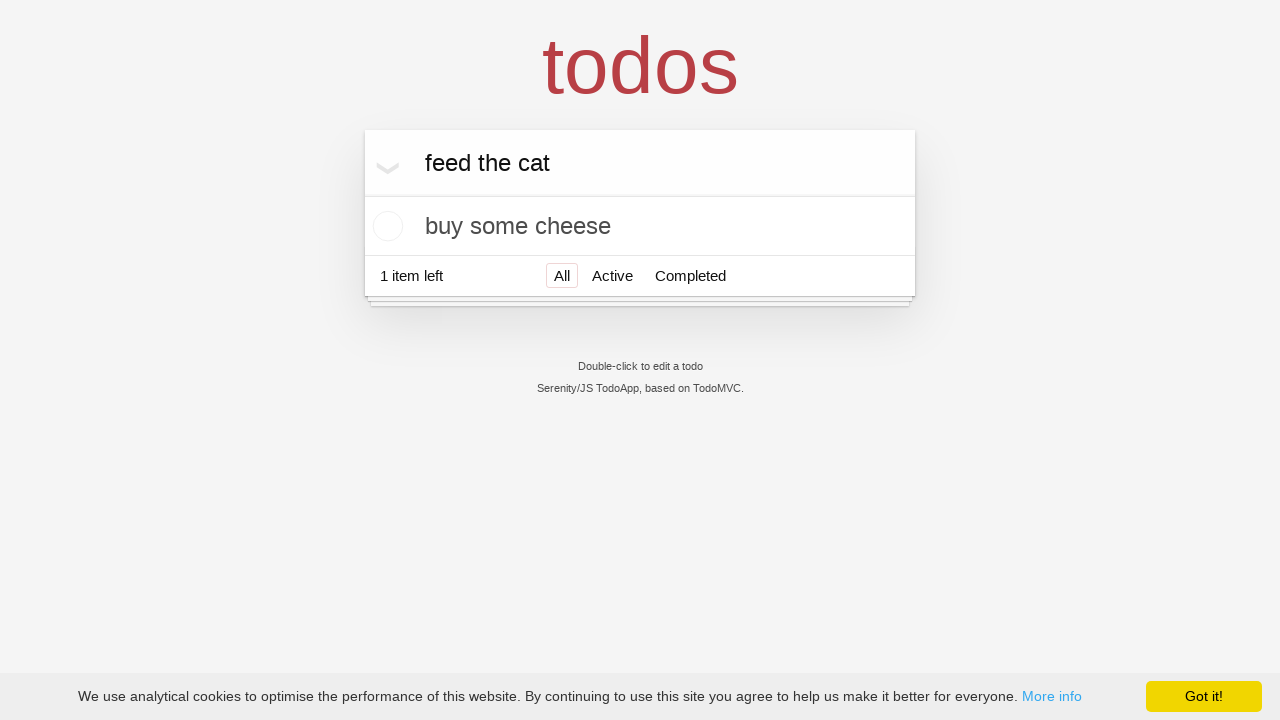

Pressed Enter to create second todo item on .new-todo
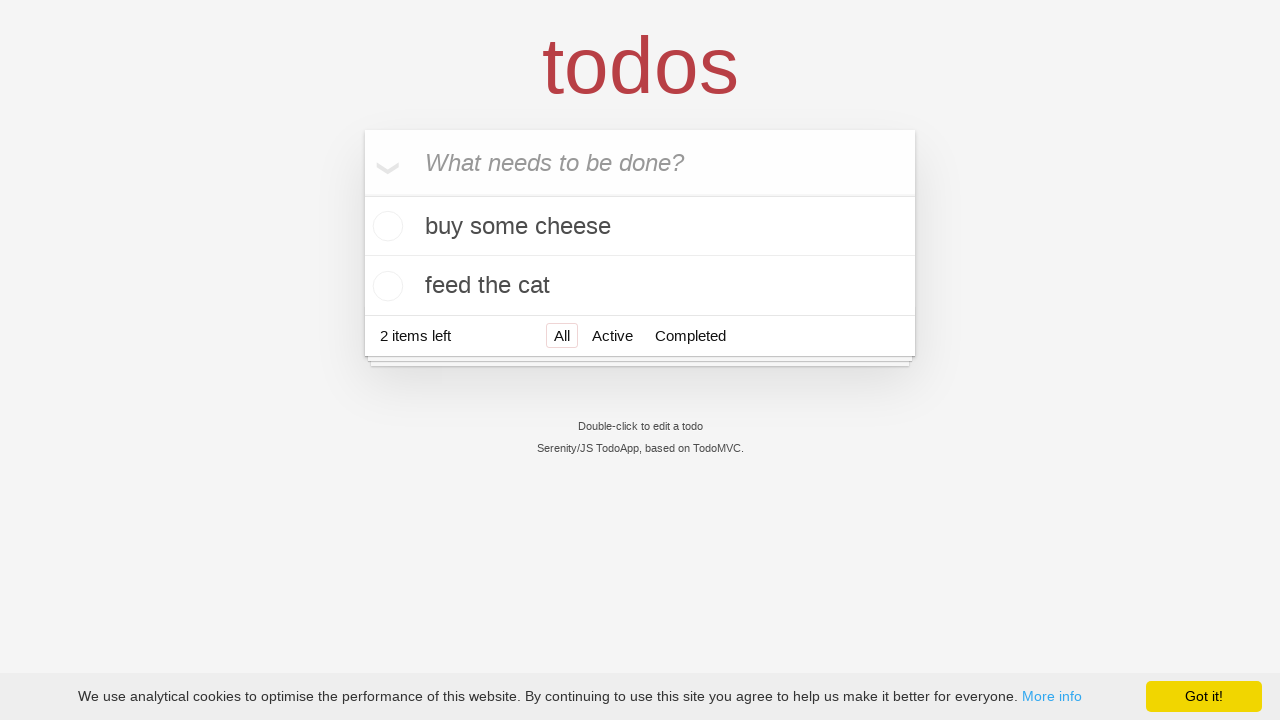

Second todo item appeared in the list
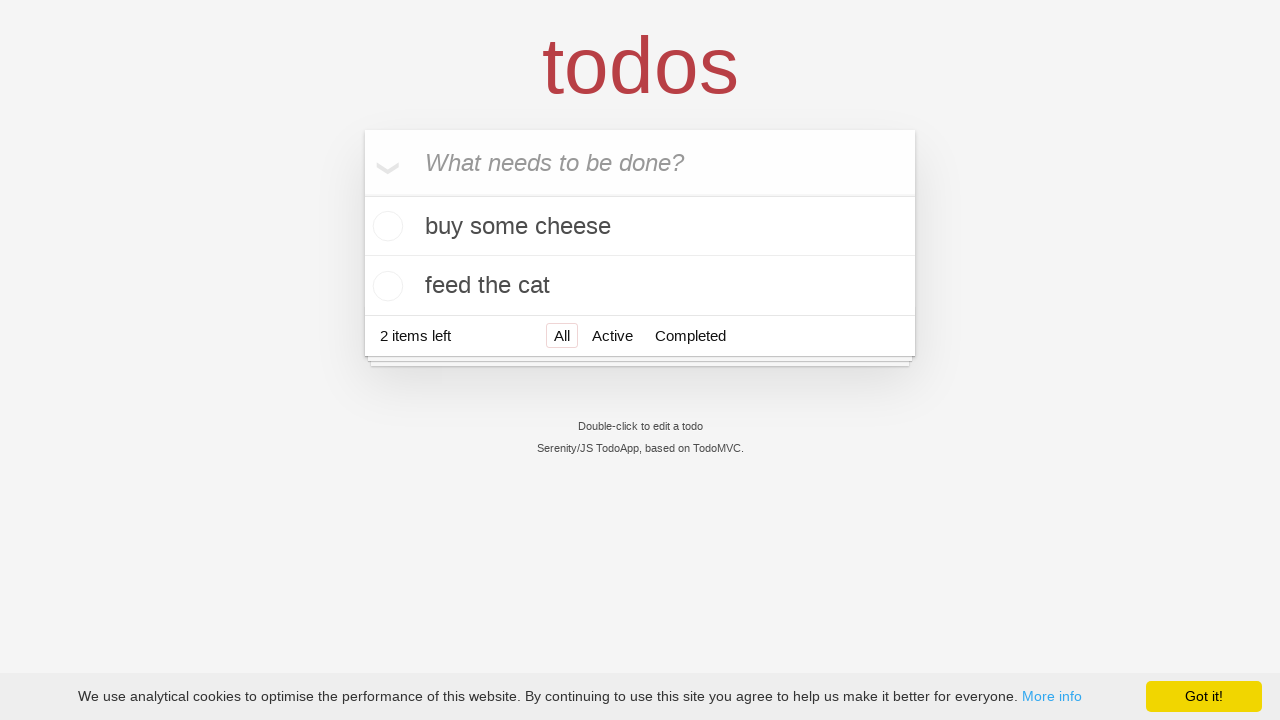

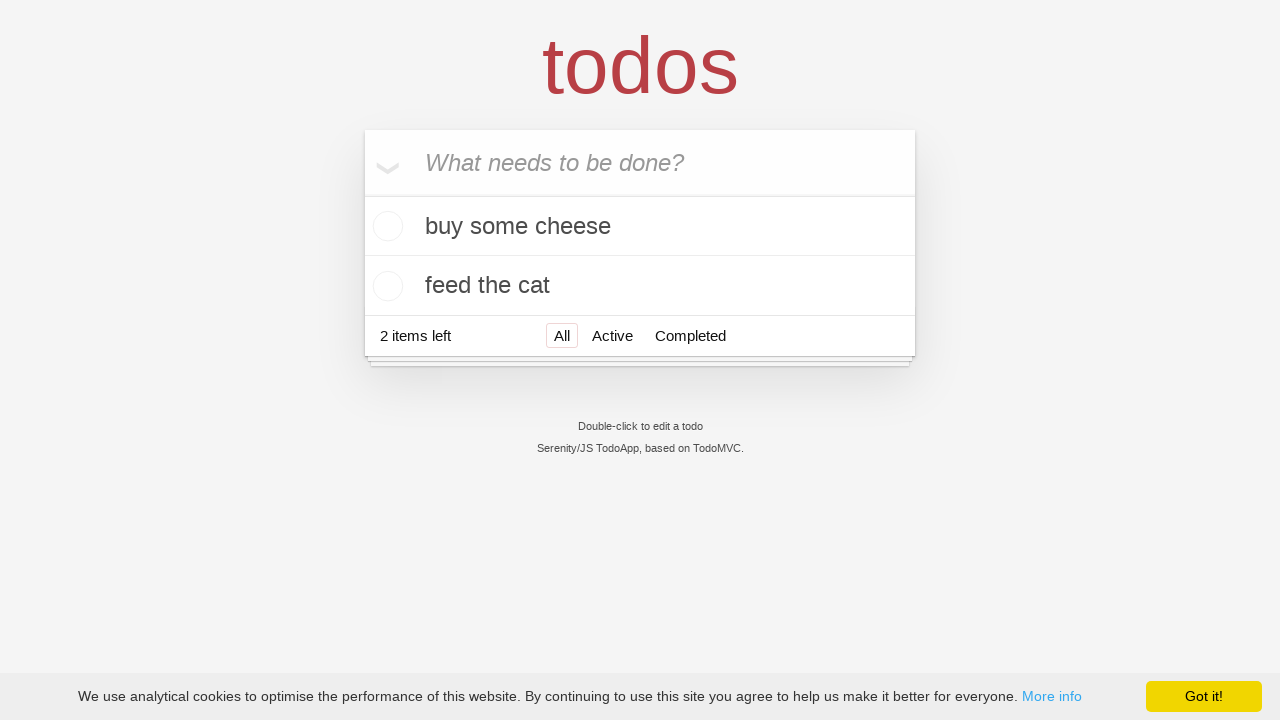